Navigates to a table page, scrolls to a specific table, finds a row containing "Raj" in the second column, and clicks the checkbox in that row

Starting URL: https://letcode.in/table

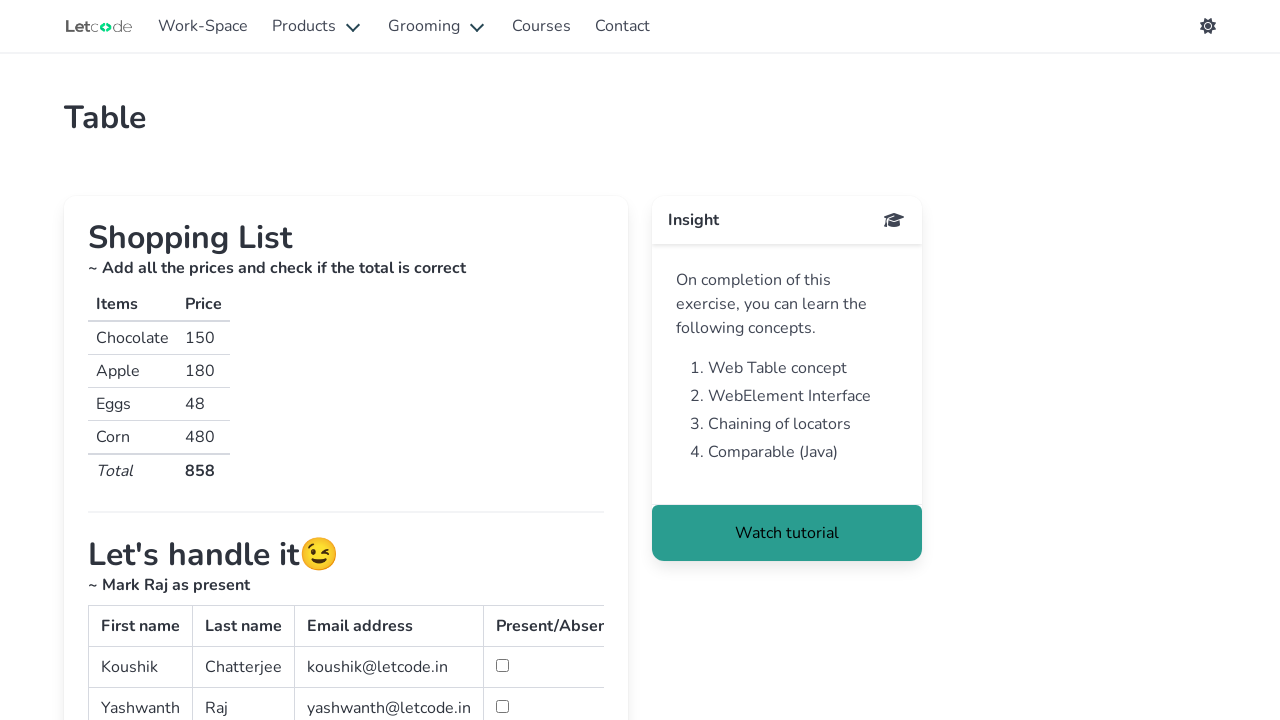

Scrolled to table#simpletable
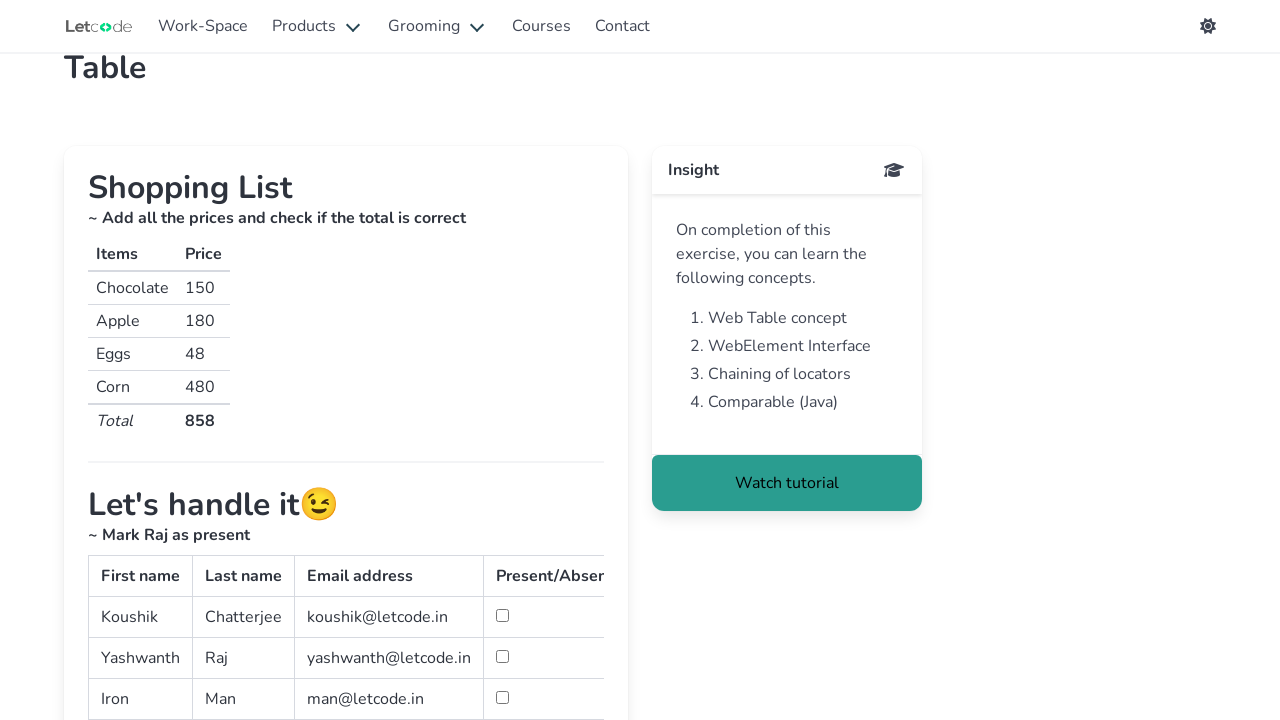

Retrieved all rows from table body
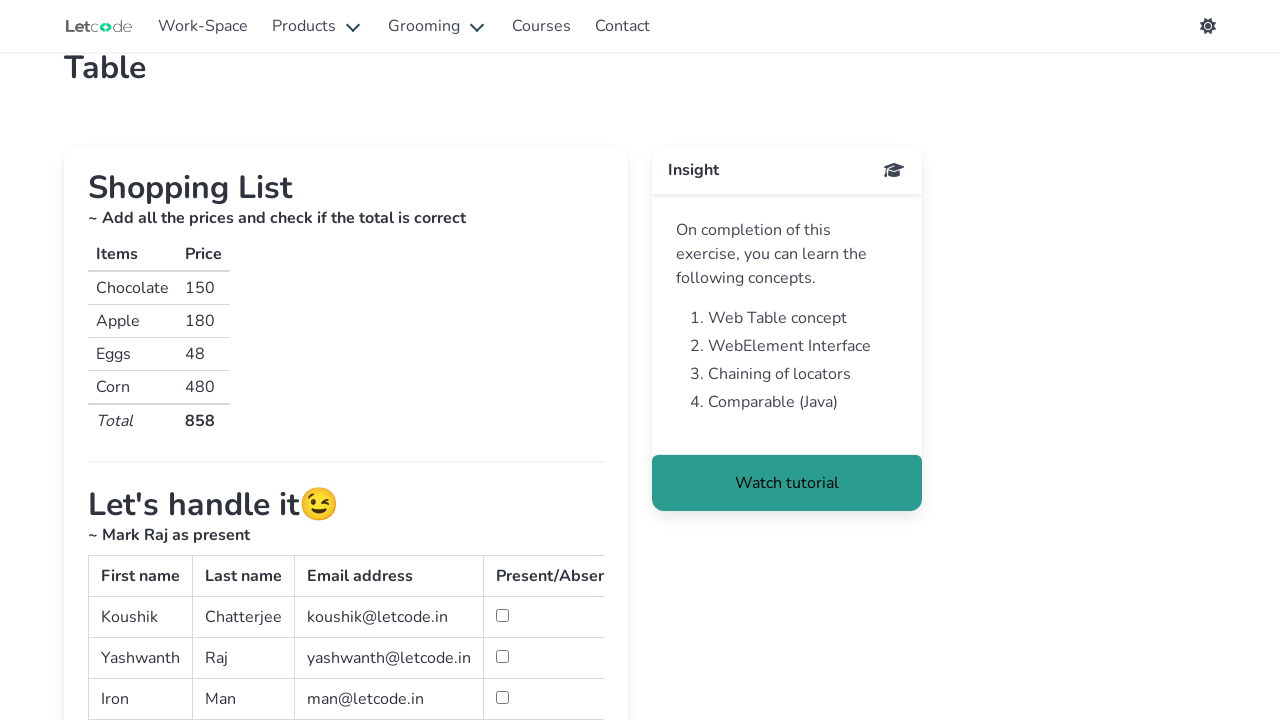

Retrieved all cells from current row
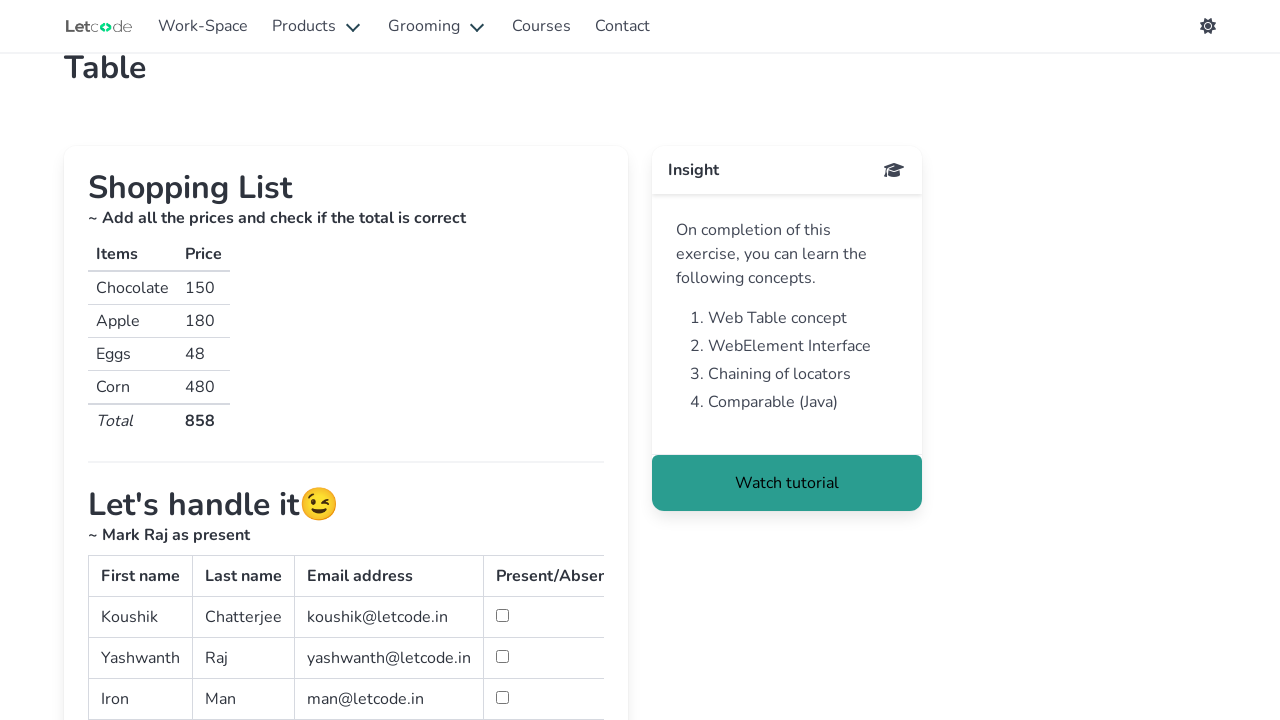

Retrieved all cells from current row
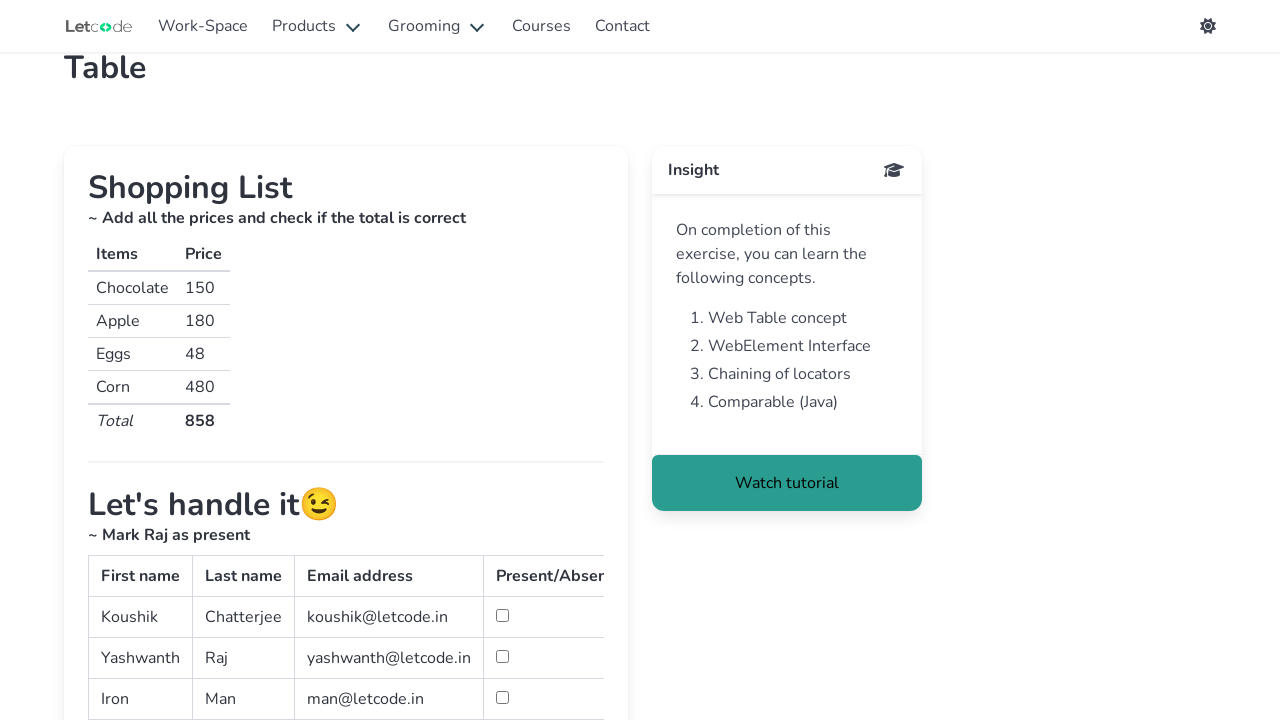

Found row with 'Raj' in second column
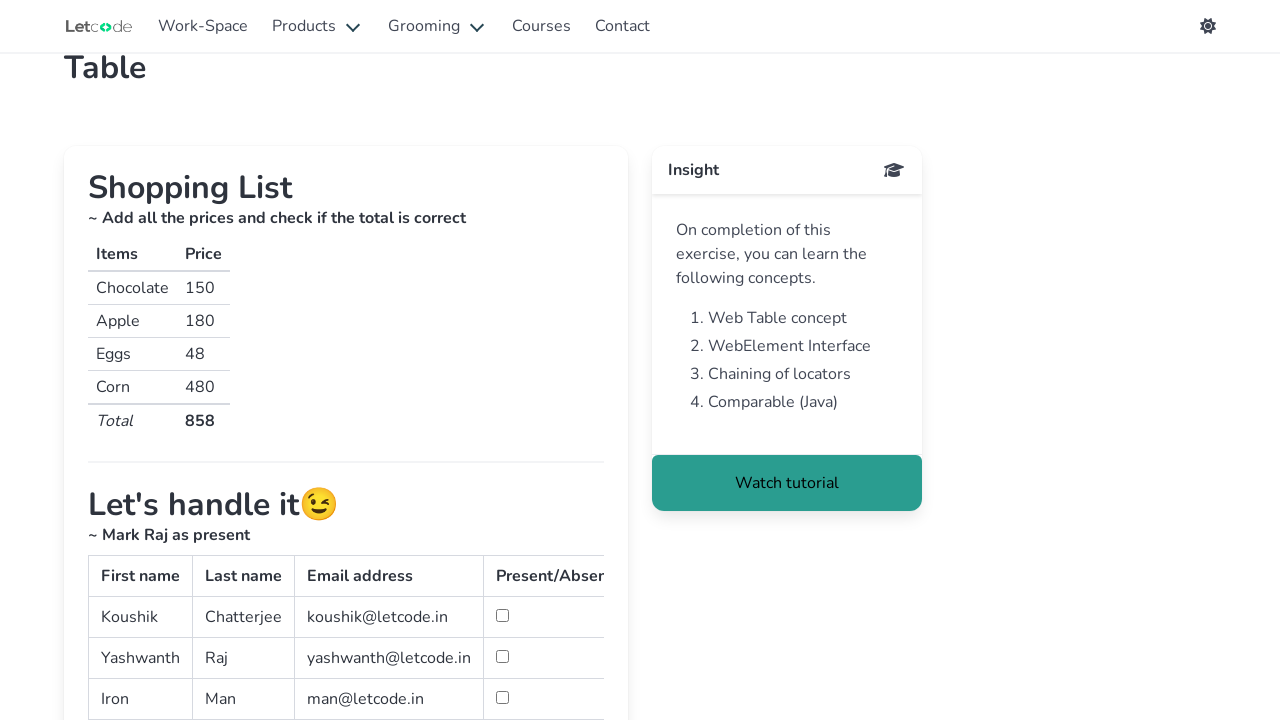

Clicked checkbox in row containing 'Raj' at (502, 656) on table#simpletable tbody tr >> nth=1 >> td >> nth=3 >> input
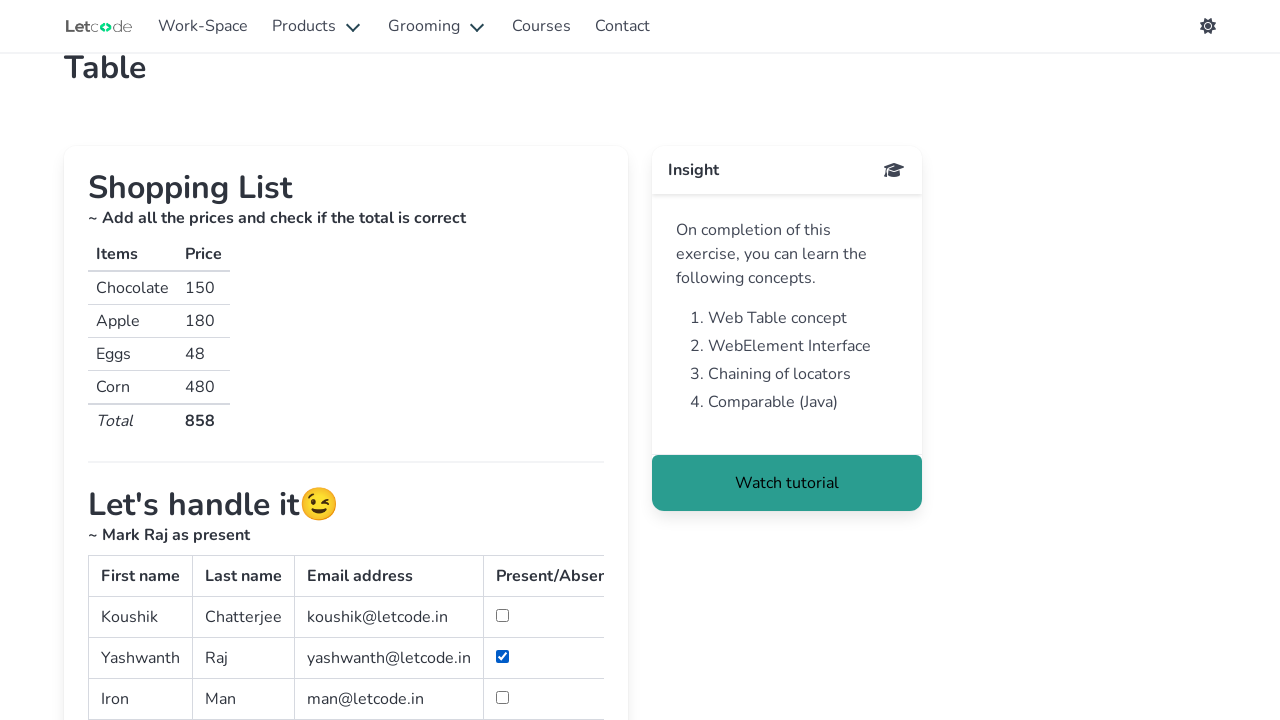

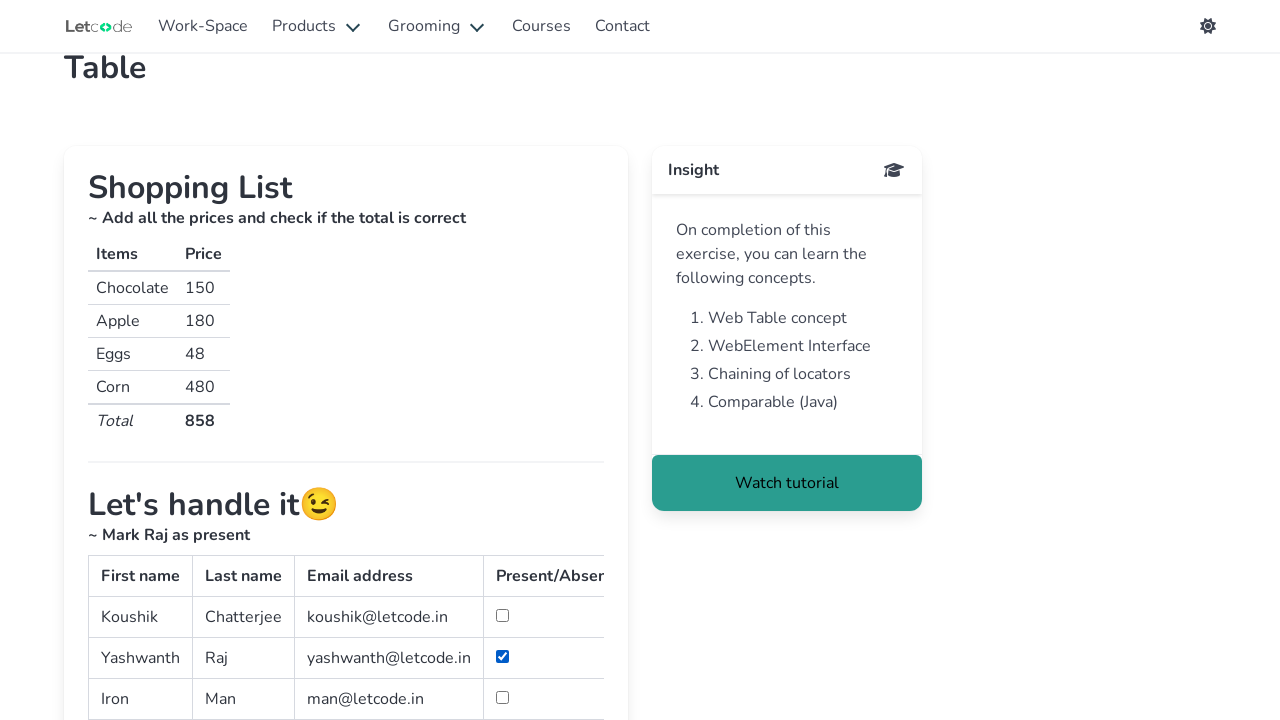